Navigates to FreeCRM homepage and clicks on a primary call-to-action button (likely a sign-up or get started button)

Starting URL: https://freecrm.com

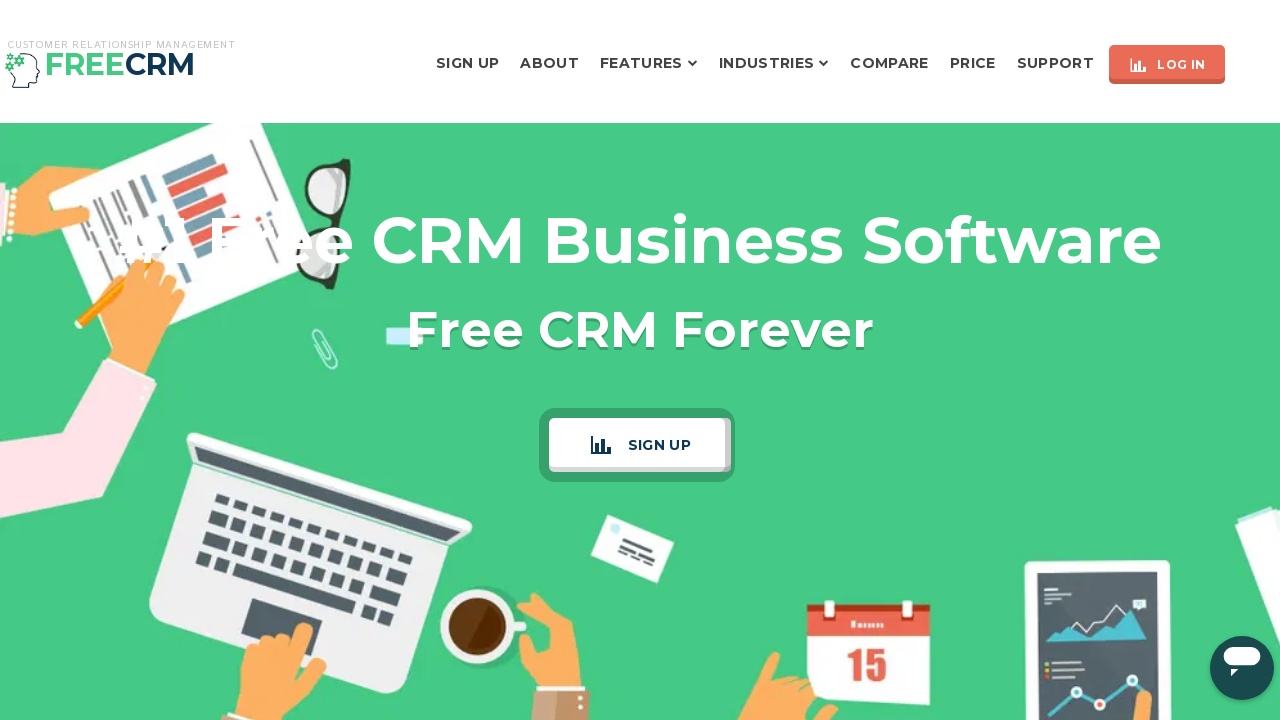

Navigated to FreeCRM homepage
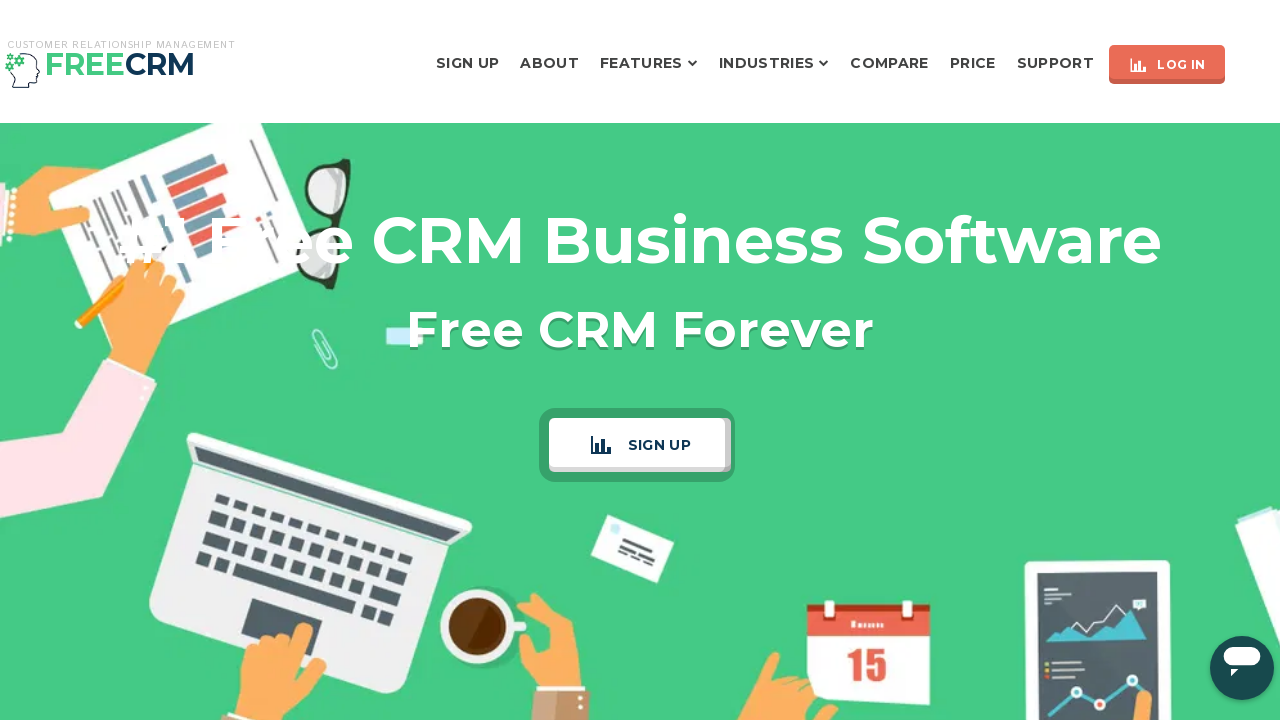

Clicked primary call-to-action button (sign-up/get started) at (1167, 64) on a.btn.btn-primary.btn
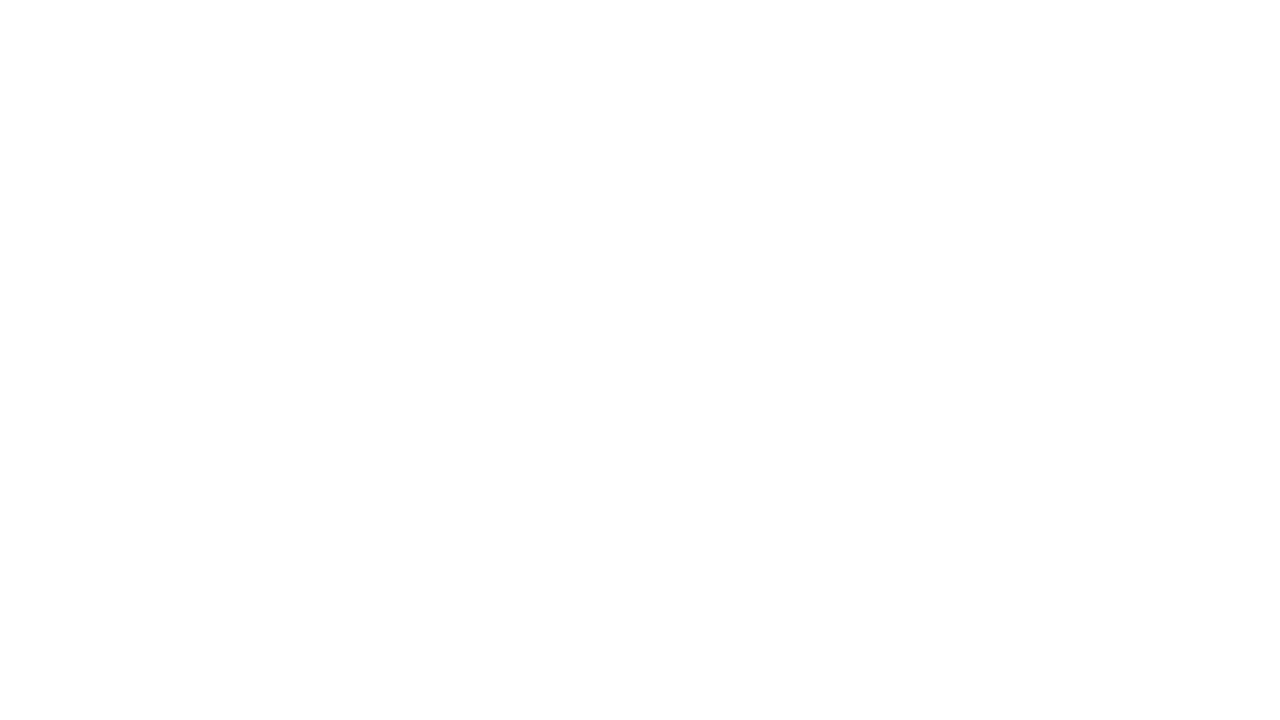

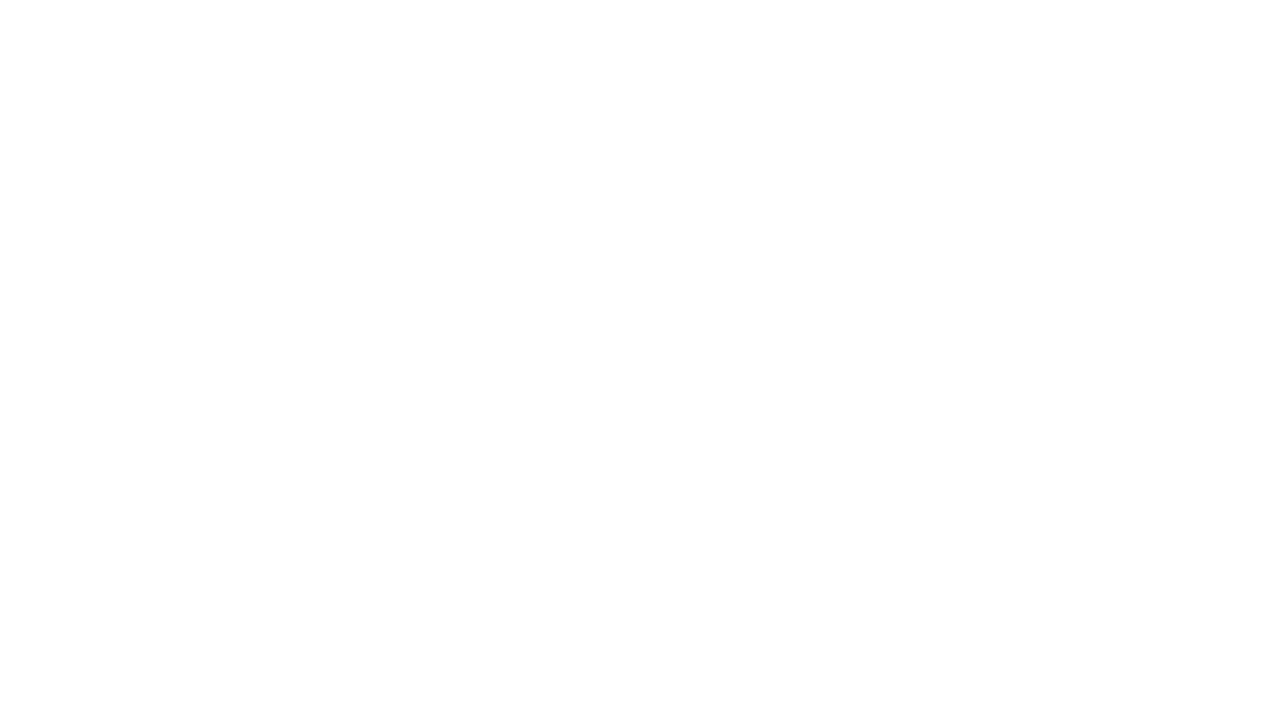